Tests different types of JavaScript alerts including simple alerts, confirmation alerts, and prompt alerts by interacting with them in various ways

Starting URL: http://demo.automationtesting.in/Alerts.html

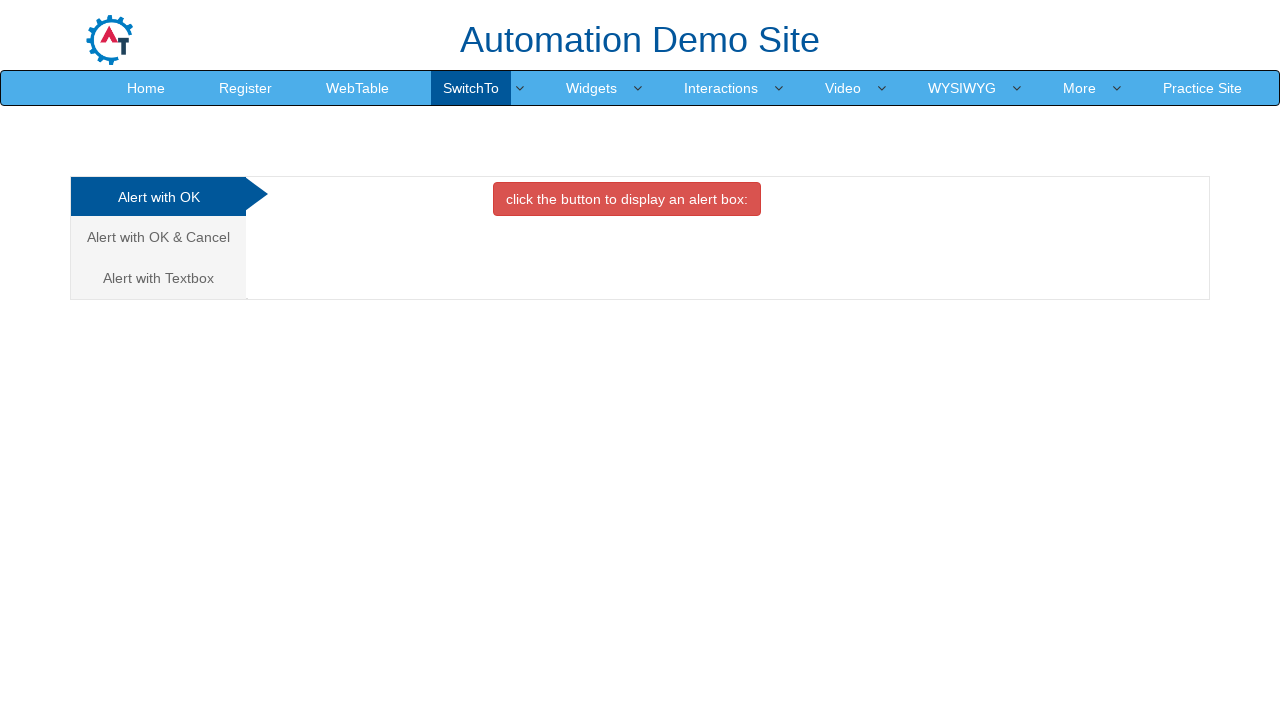

Clicked button to trigger simple alert at (627, 199) on xpath=//button[@class='btn btn-danger']
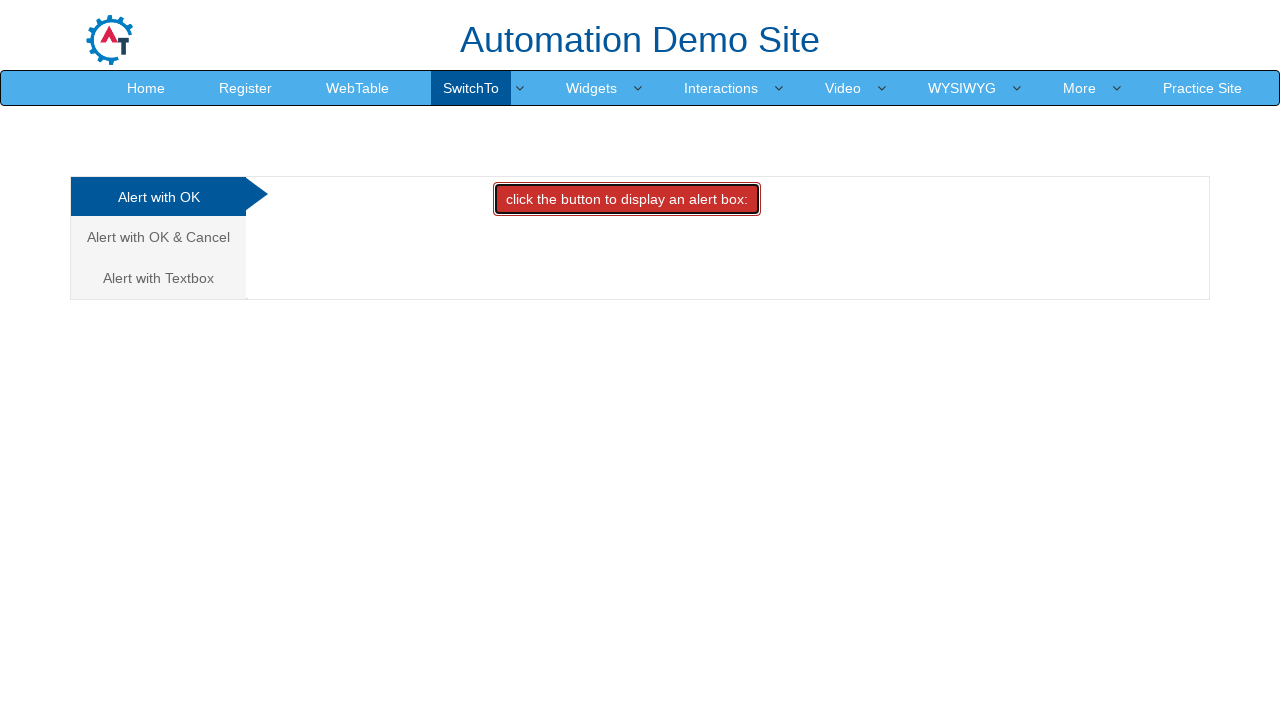

Accepted simple alert dialog
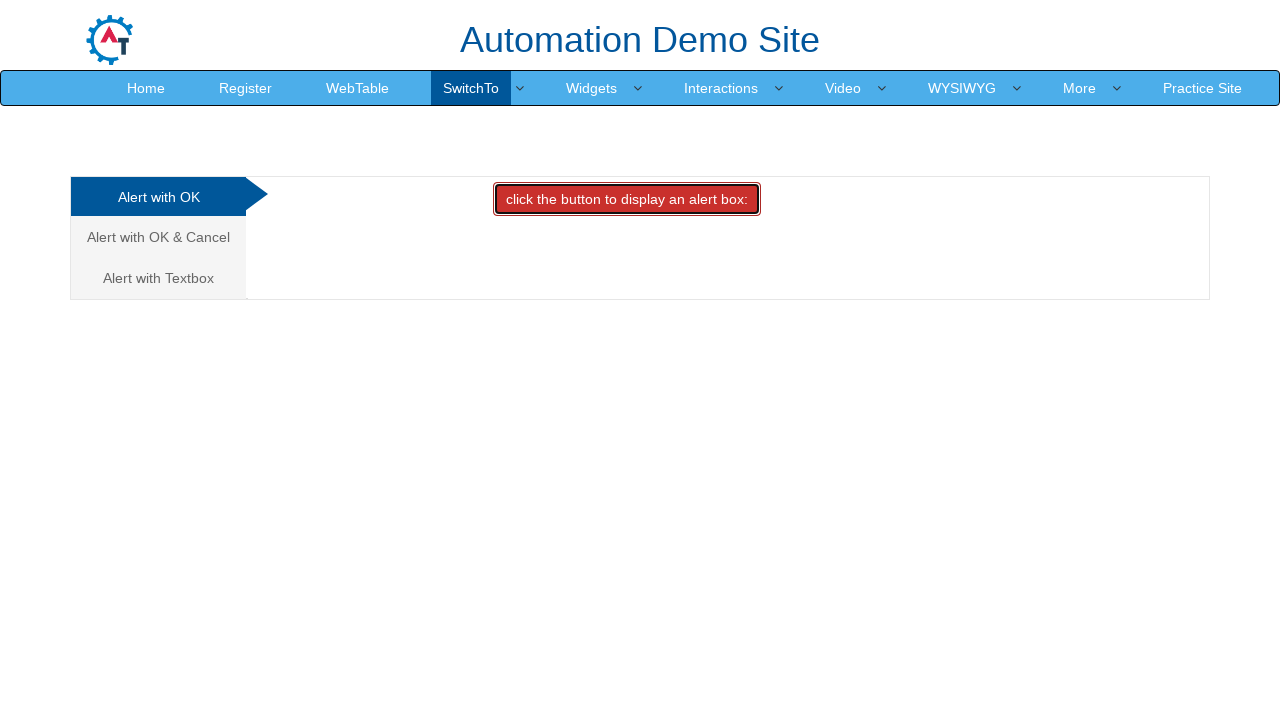

Clicked second analytics tab to navigate to confirmation alert section at (158, 237) on ((//a[@class='analystic']))[2]
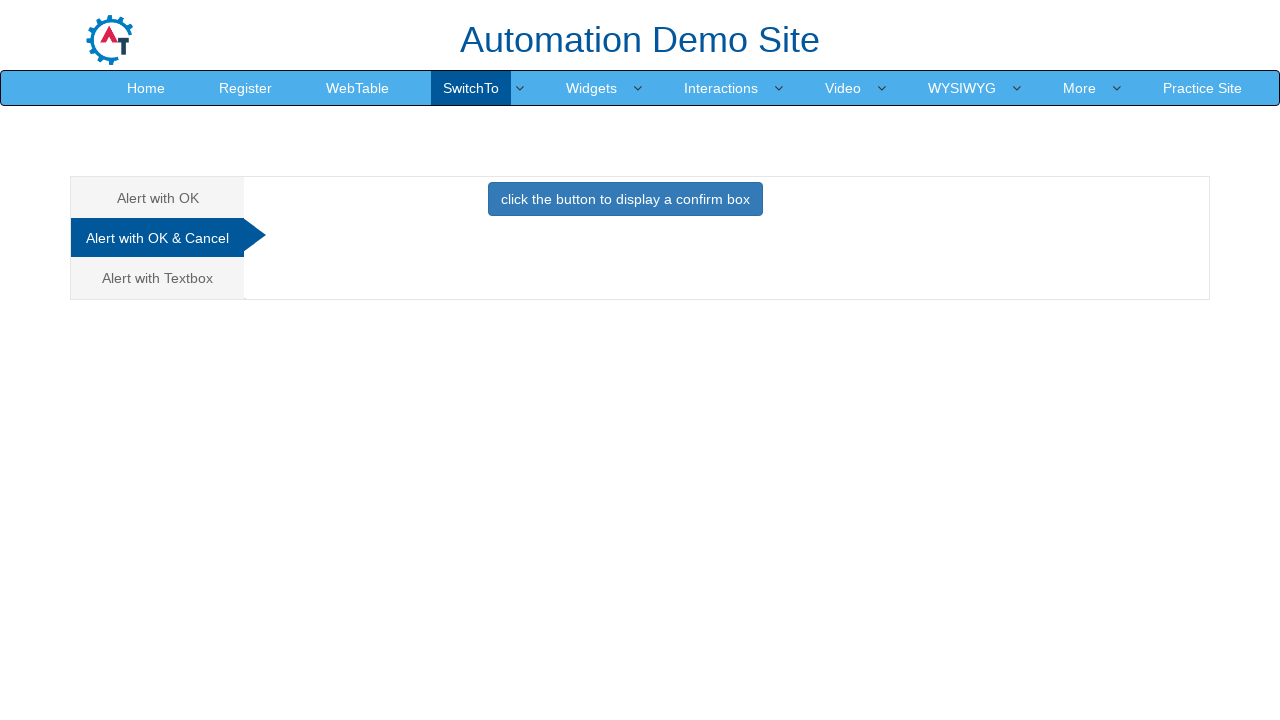

Clicked button to trigger confirmation alert at (625, 199) on xpath=//button[@class='btn btn-primary']
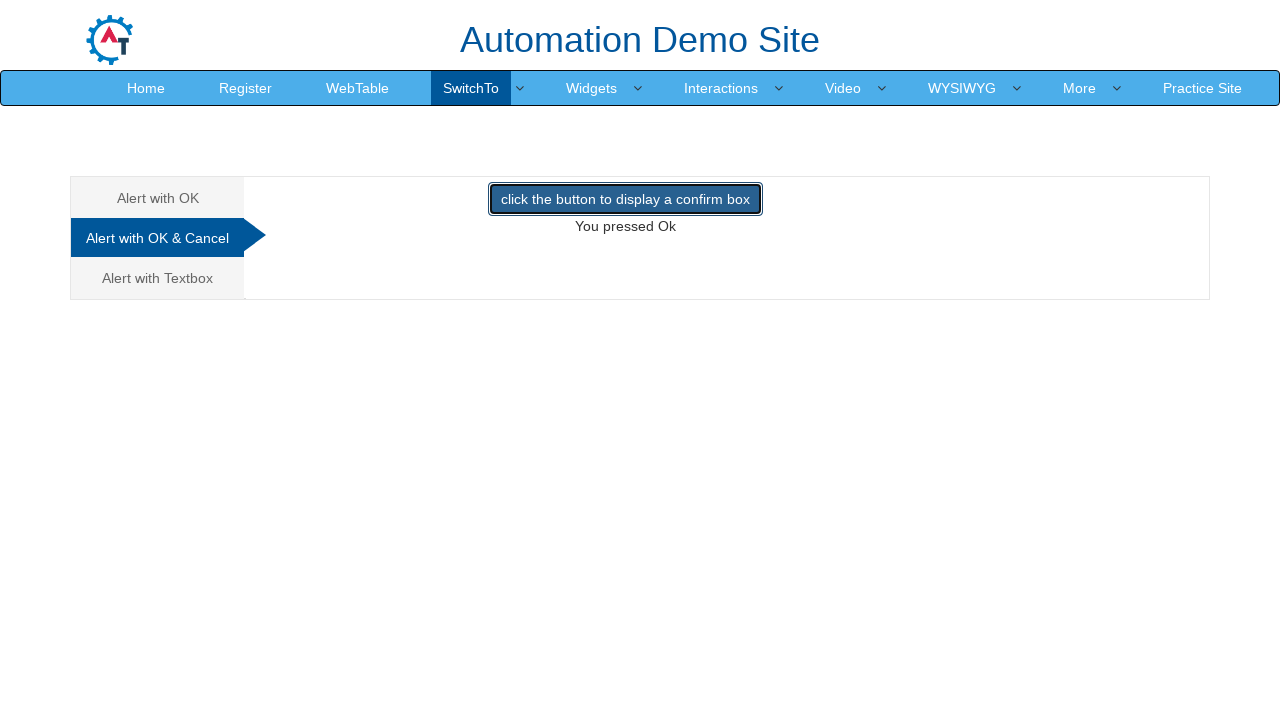

Accepted confirmation alert dialog
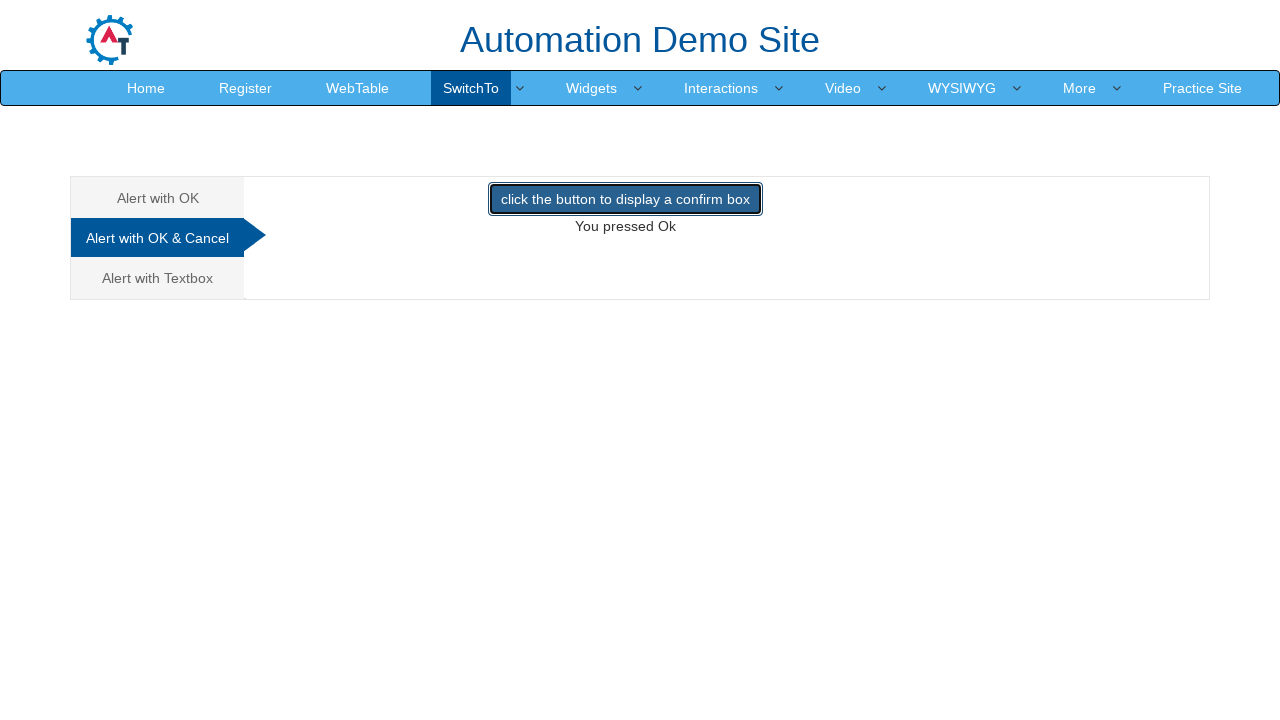

Clicked third tab to navigate to prompt alert section at (158, 278) on (//a[@data-toggle='tab'])[3]
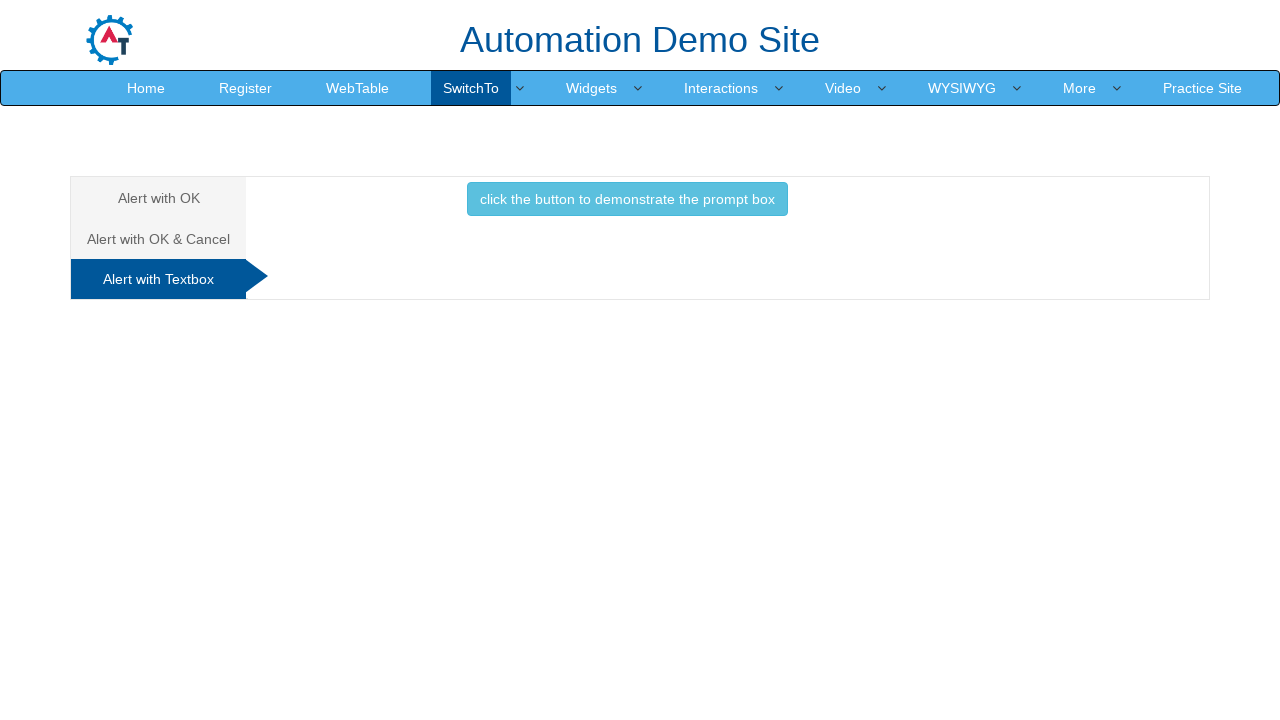

Clicked button to trigger prompt alert at (627, 199) on xpath=//button[@onclick='promptbox()']
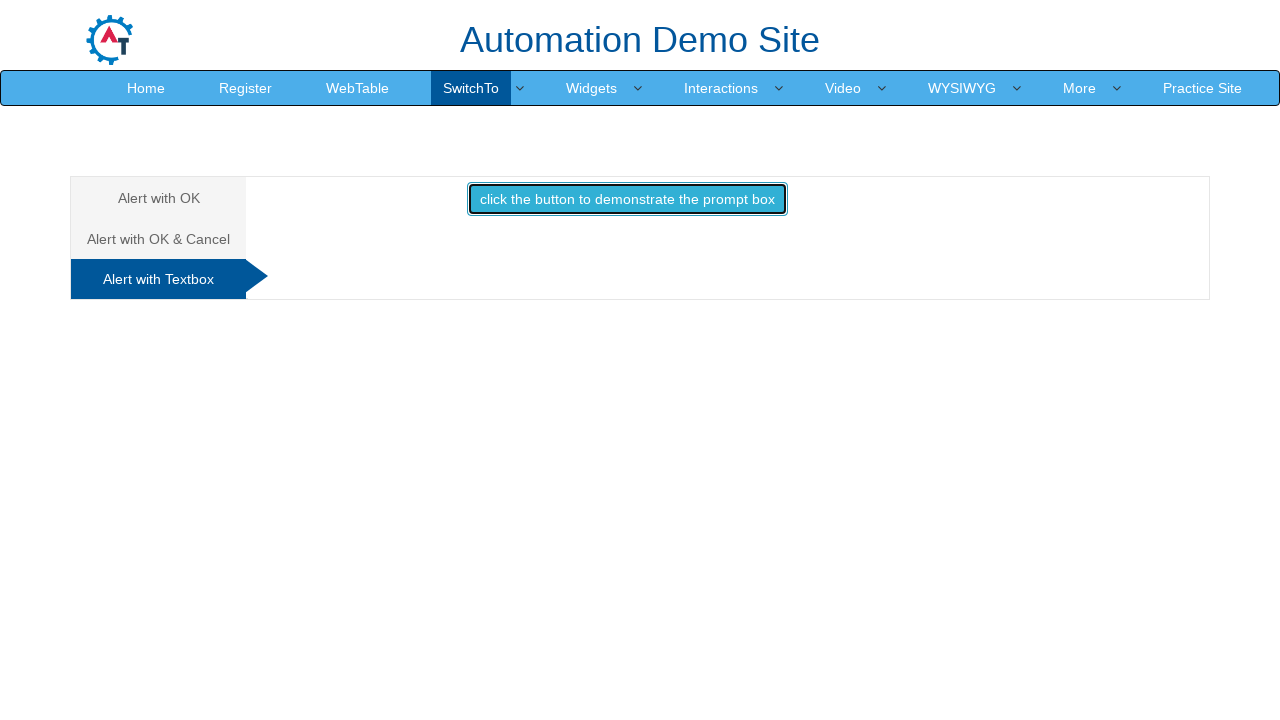

Accepted prompt alert and entered text 'higuys'
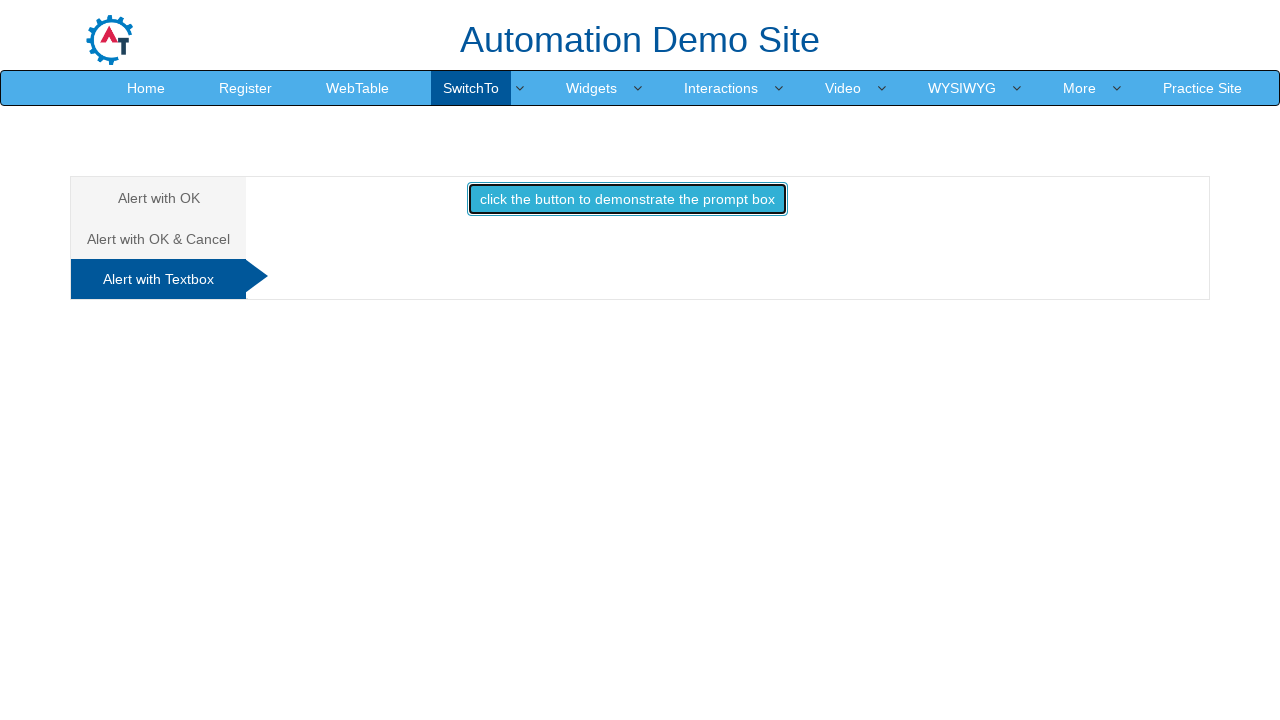

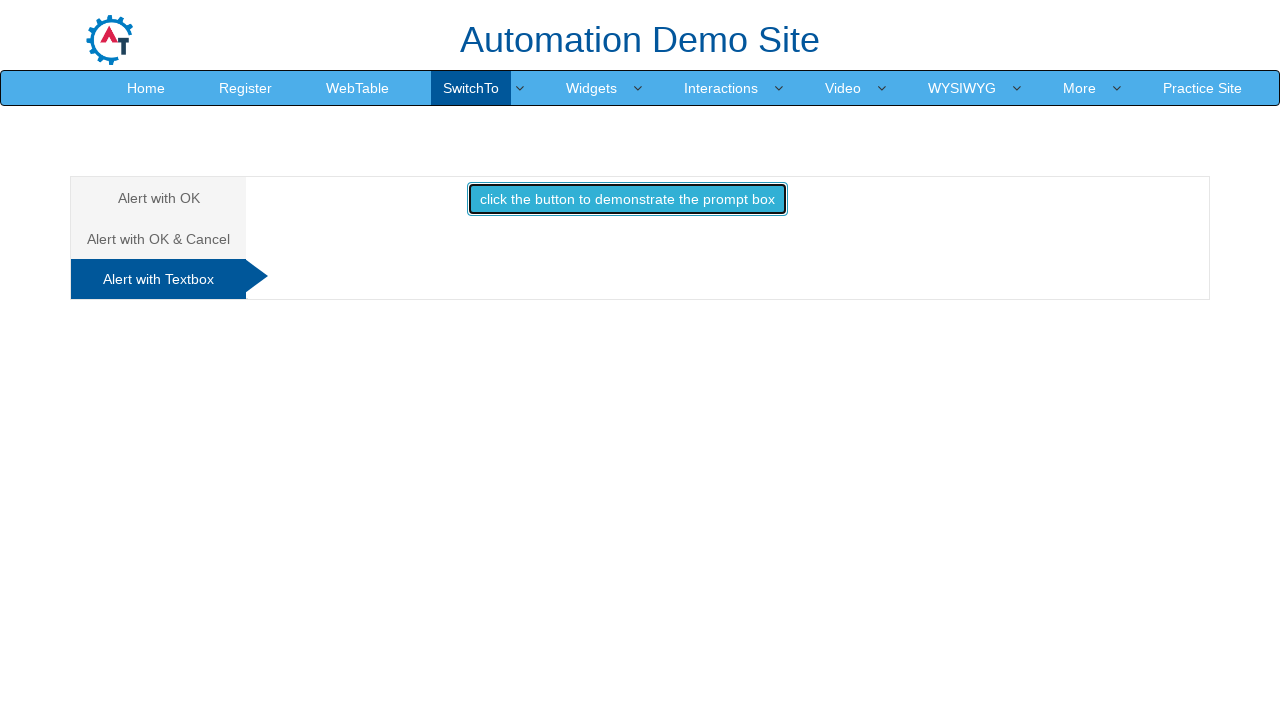